Tests various JavaScript alert interactions including accepting alerts, dismissing confirm dialogs, and entering text in prompt dialogs

Starting URL: https://demoqa.com/alerts

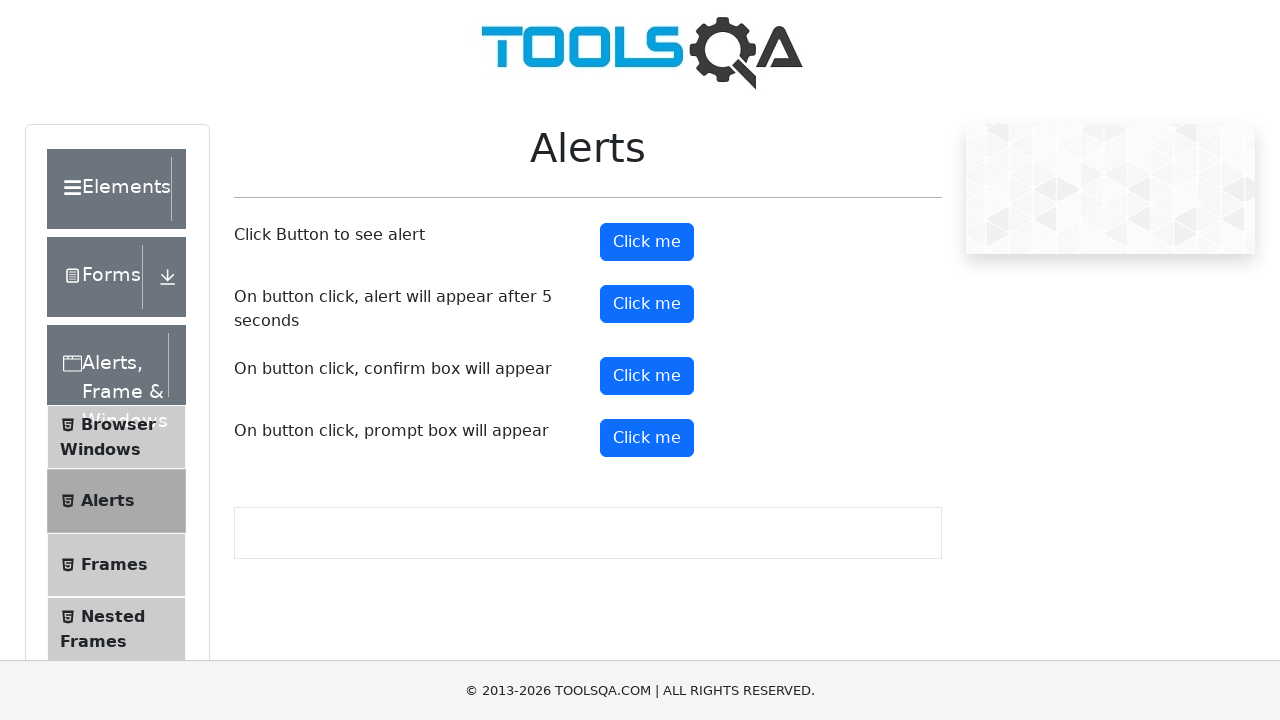

Clicked button to trigger simple alert at (647, 242) on xpath=//button[@id='alertButton']
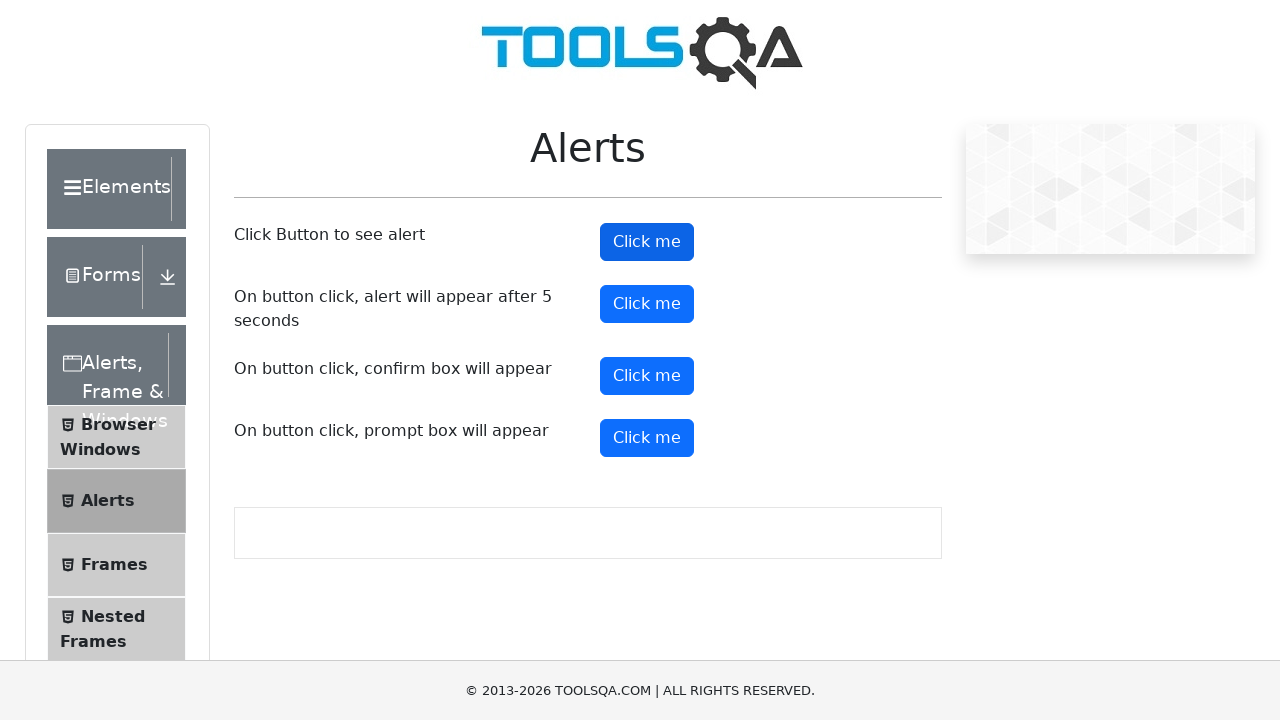

Set up dialog handler to accept alerts
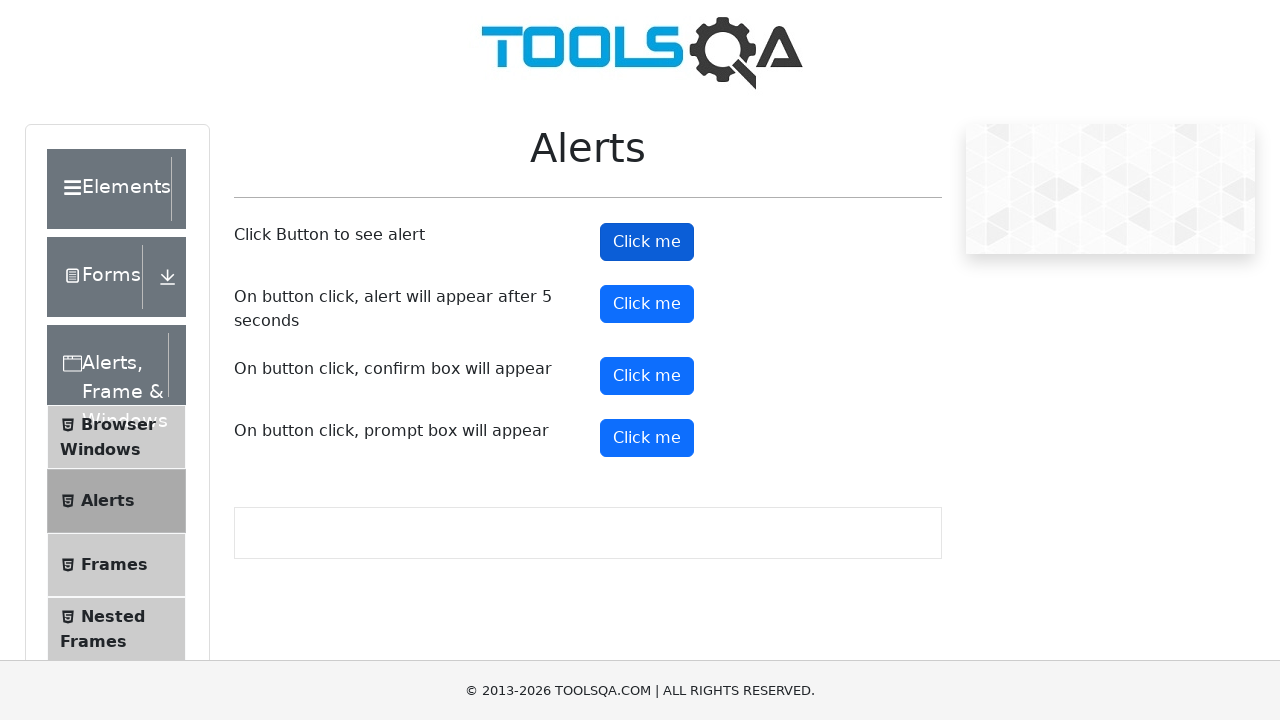

Clicked button to trigger timer alert at (647, 304) on xpath=//button[@id='timerAlertButton']
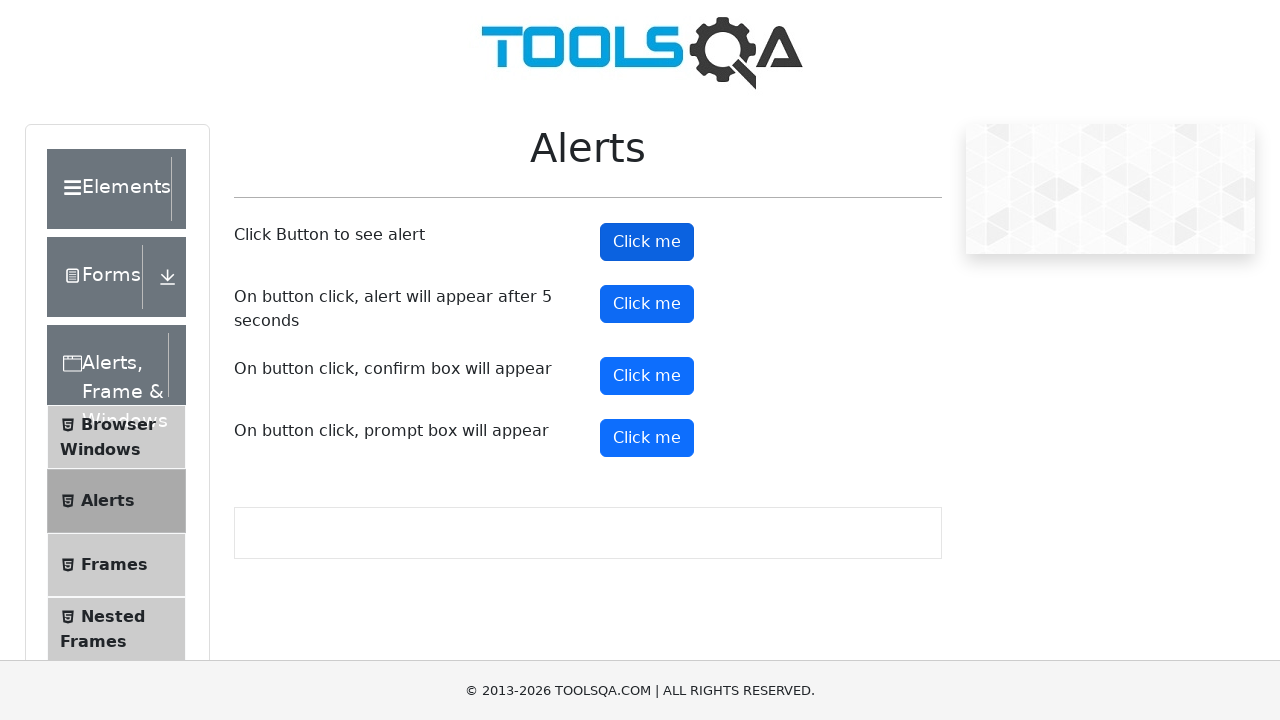

Waited 5 seconds for timer alert to appear
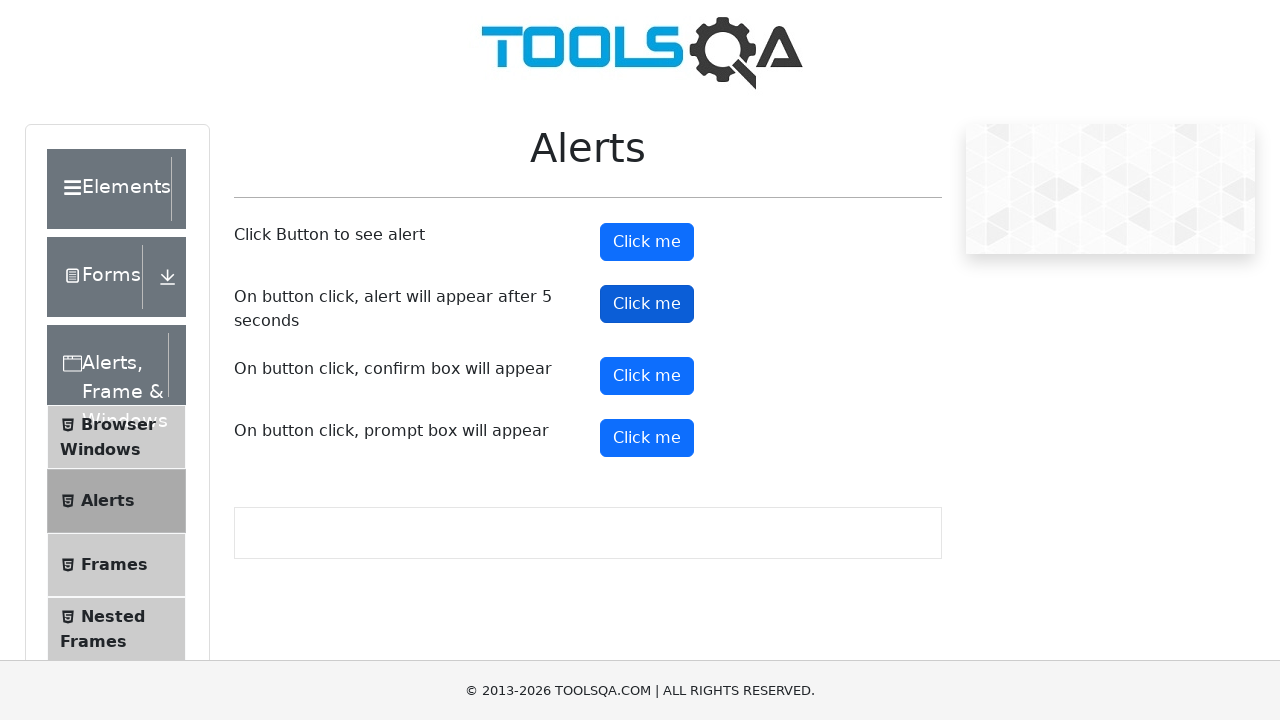

Clicked button to trigger confirm dialog at (647, 376) on xpath=//button[@id='confirmButton']
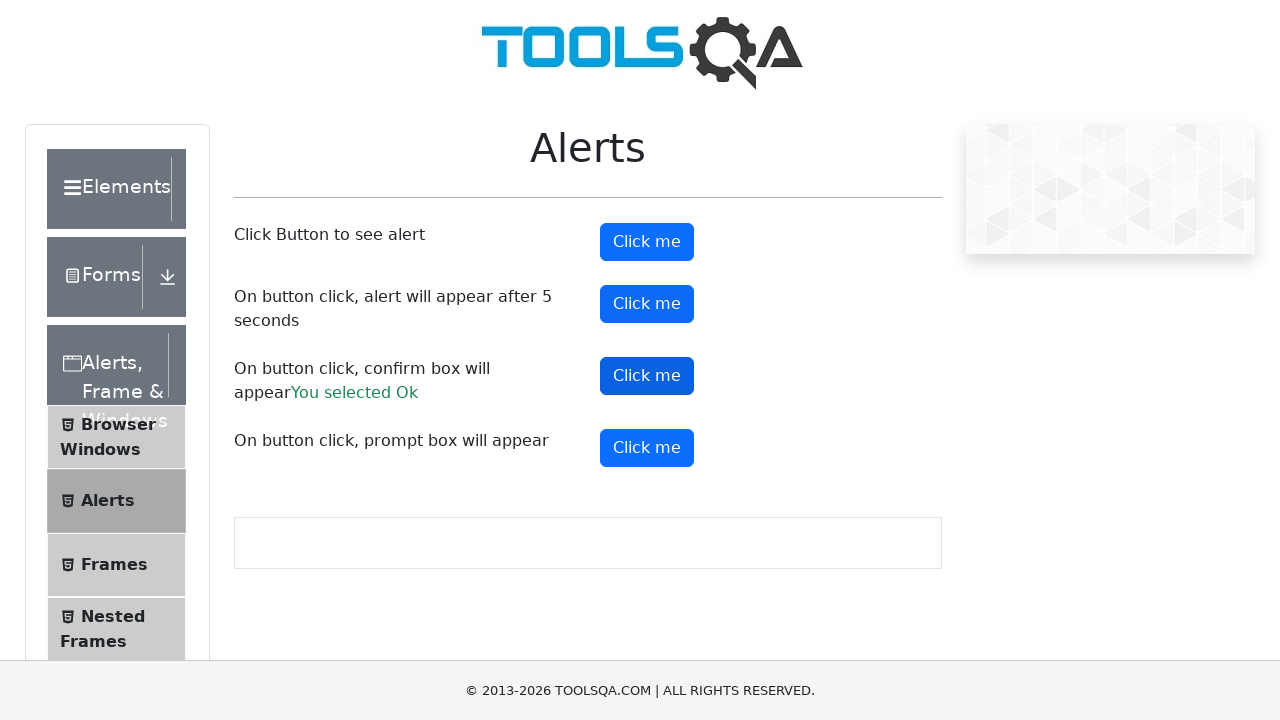

Set up dialog handler to dismiss confirm dialog
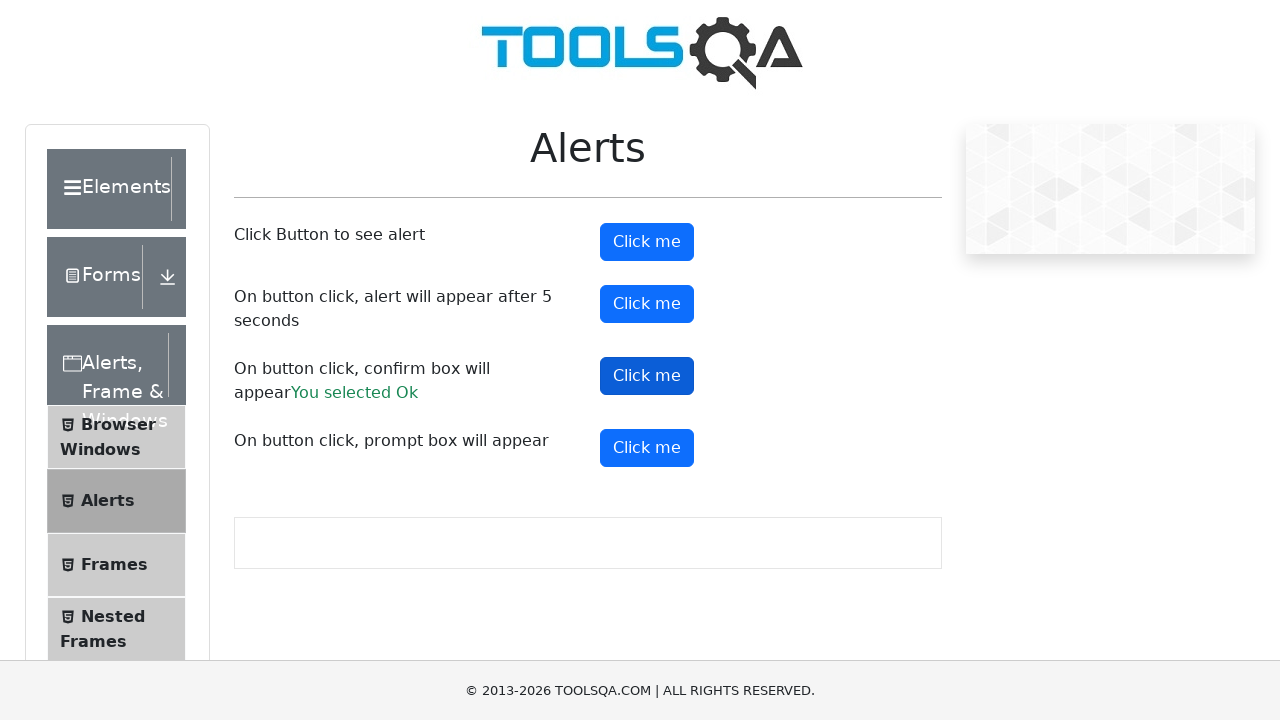

Clicked button to trigger prompt dialog at (647, 448) on xpath=//button[@id='promtButton']
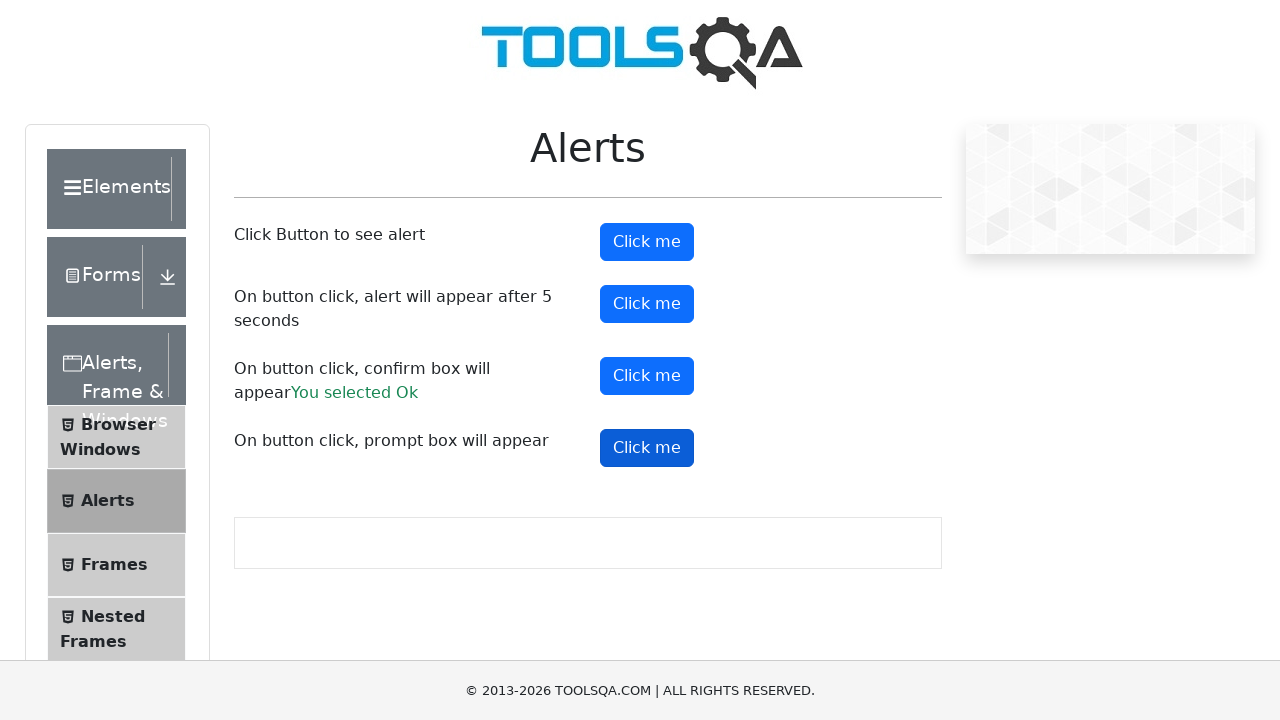

Set up dialog handler to accept prompt with text 'Divya'
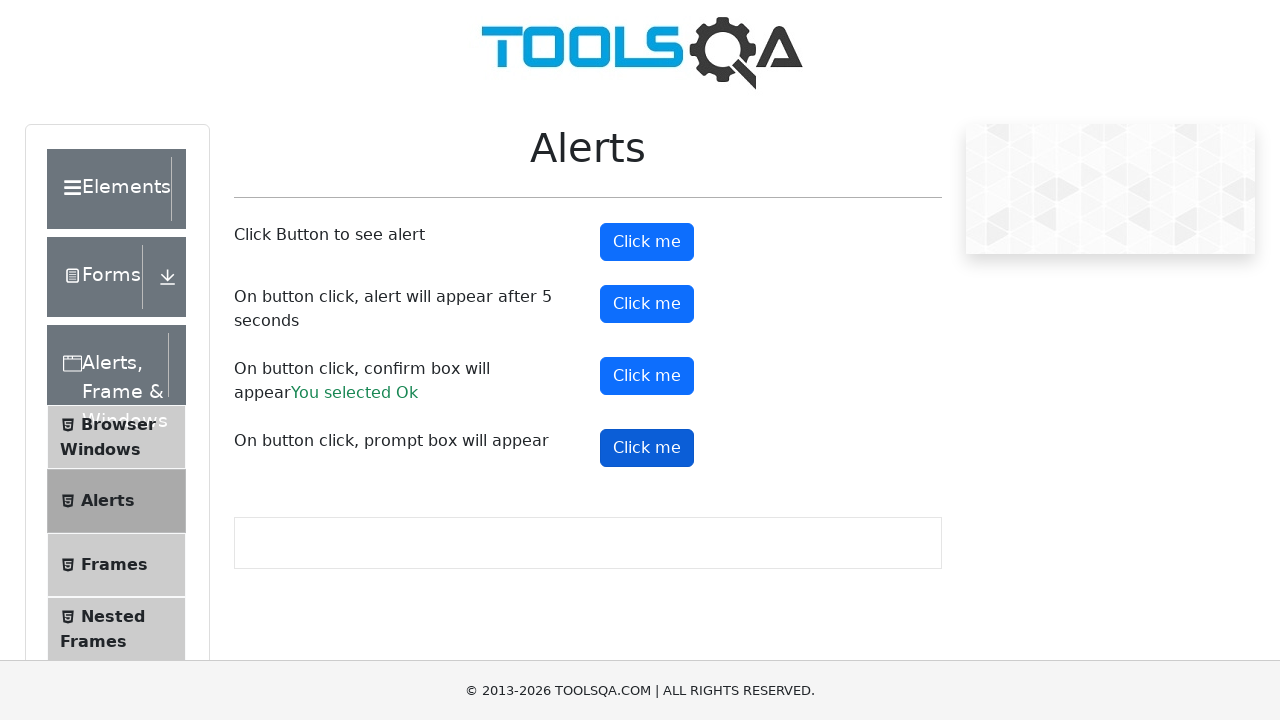

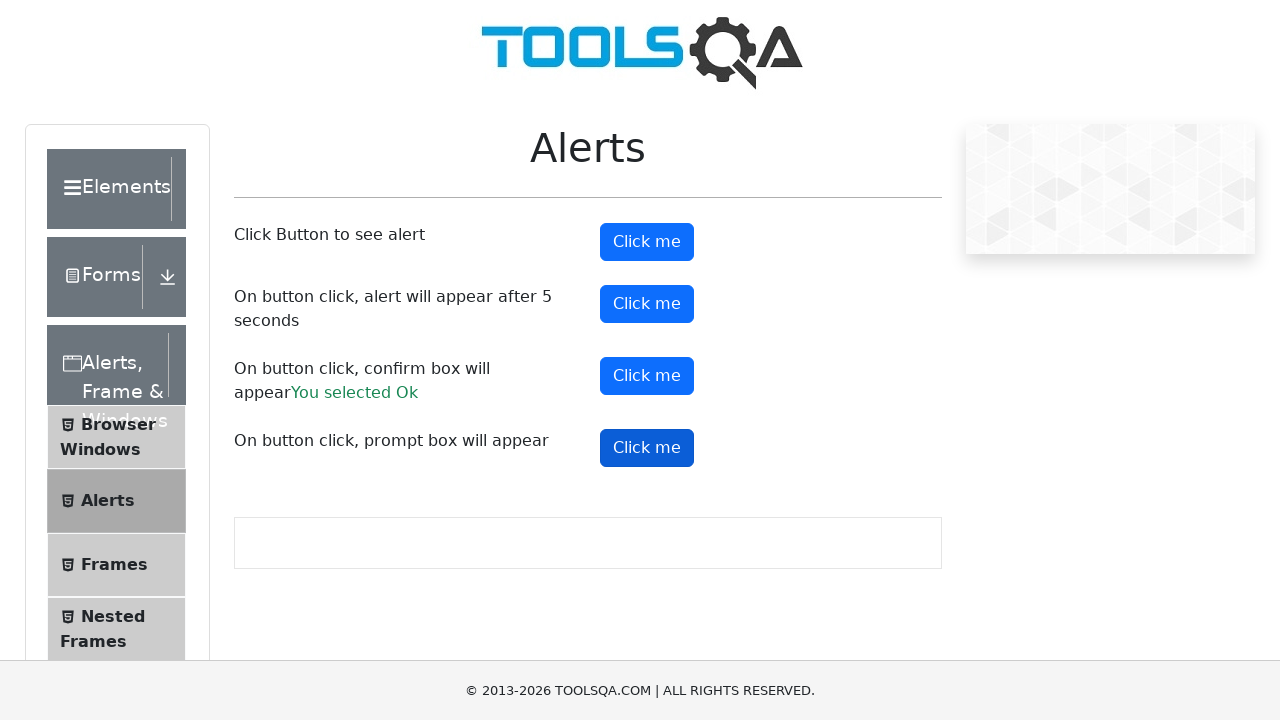